Navigates to a demo tables page and interacts with an Employee Manager table to verify department data is displayed

Starting URL: http://automationbykrishna.com/

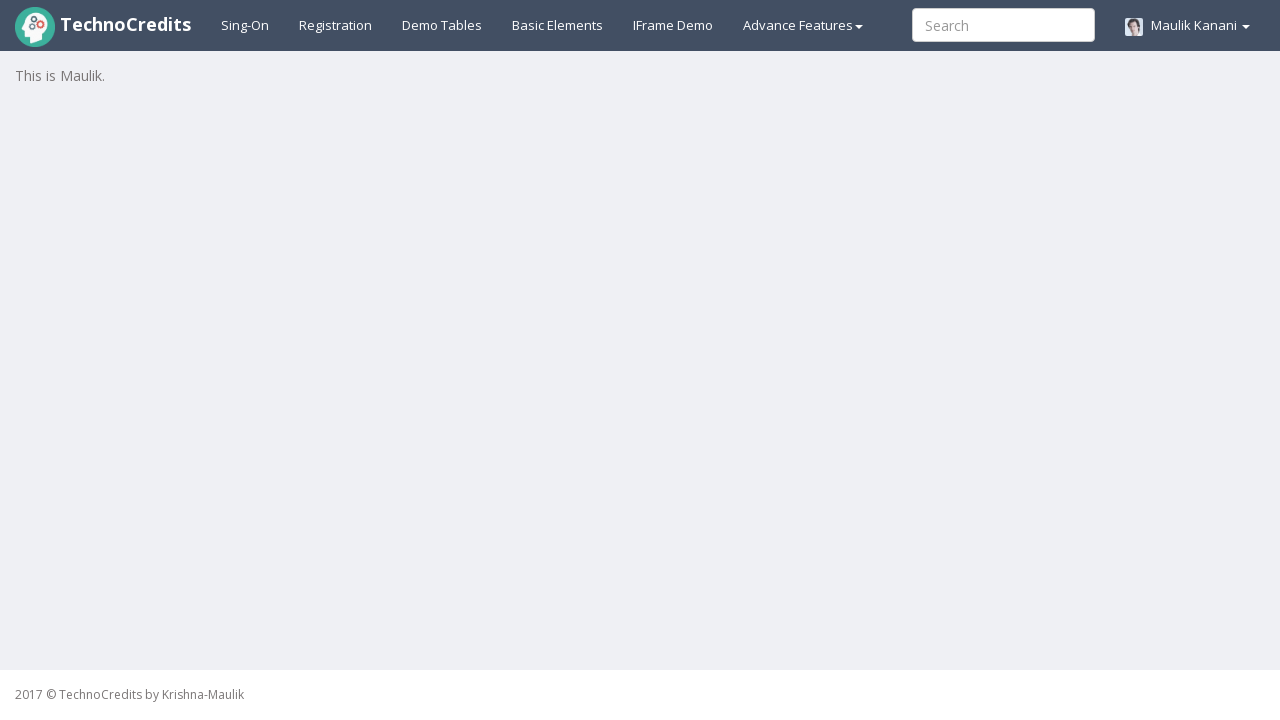

Clicked on Demo Tables link to navigate to the tables page at (442, 25) on text=Demo Tables
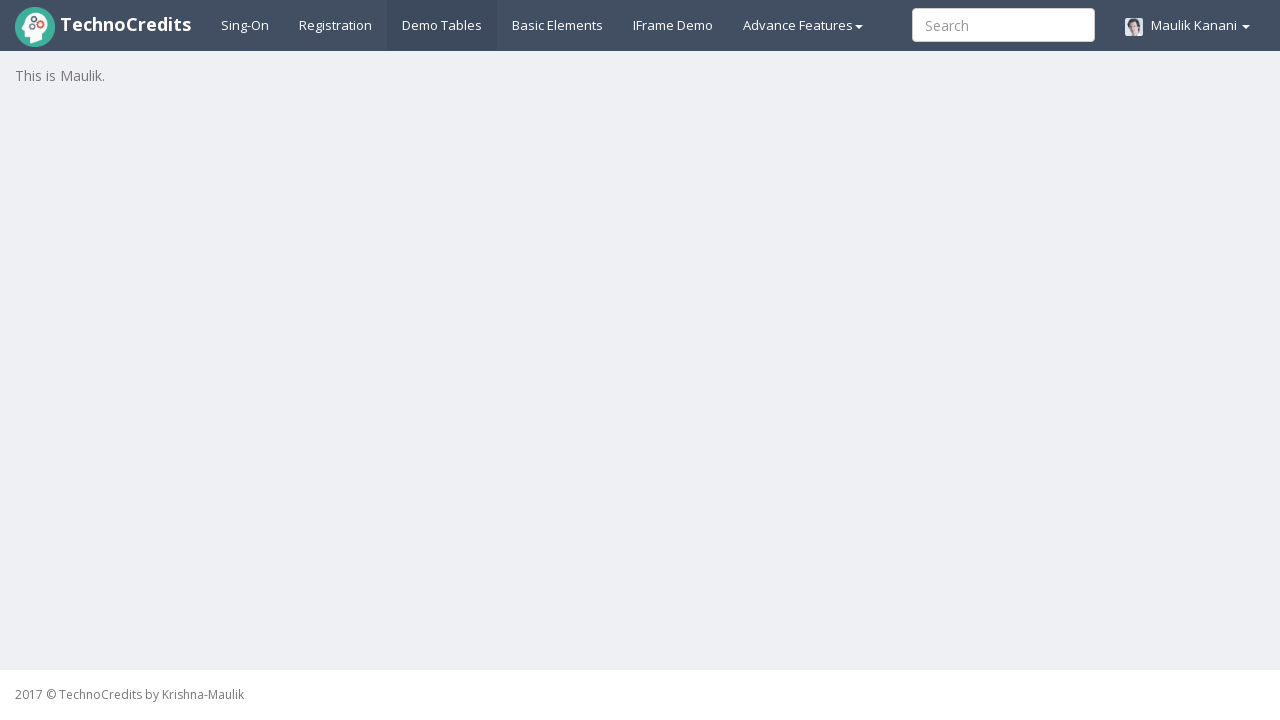

Employee Manager table loaded with tbody rows visible
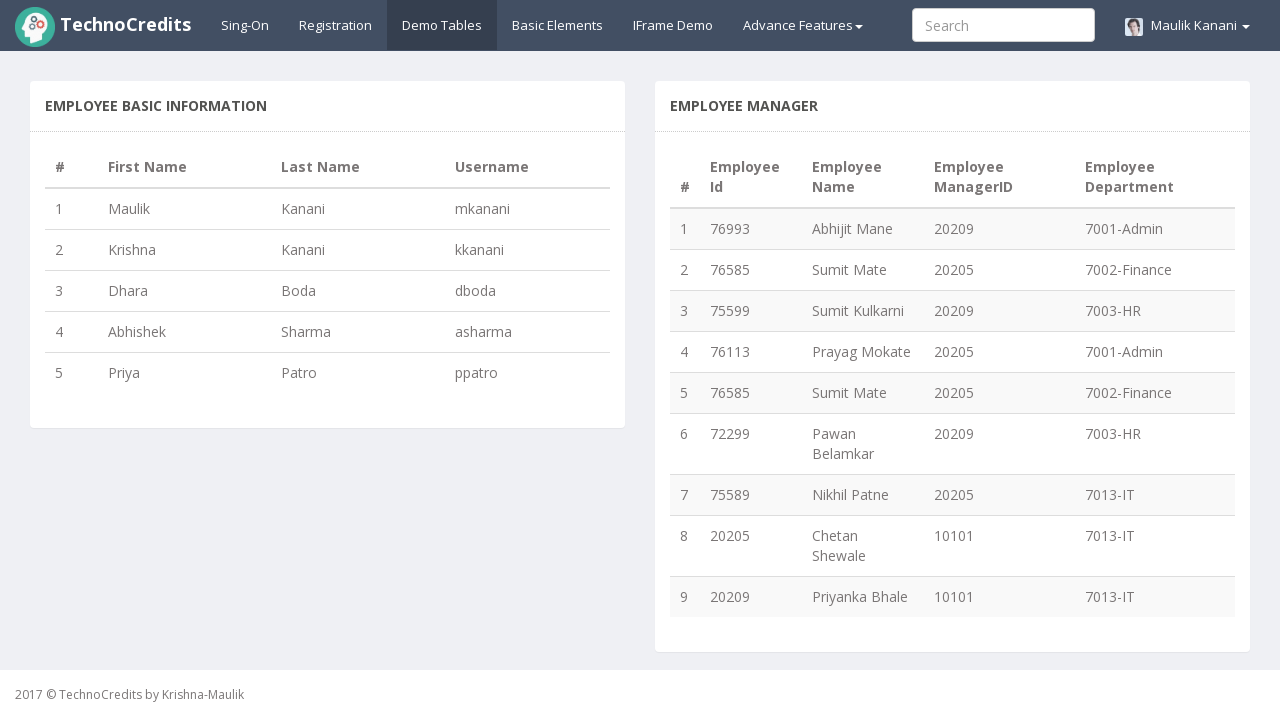

Counted 9 total rows in the Employee Manager table
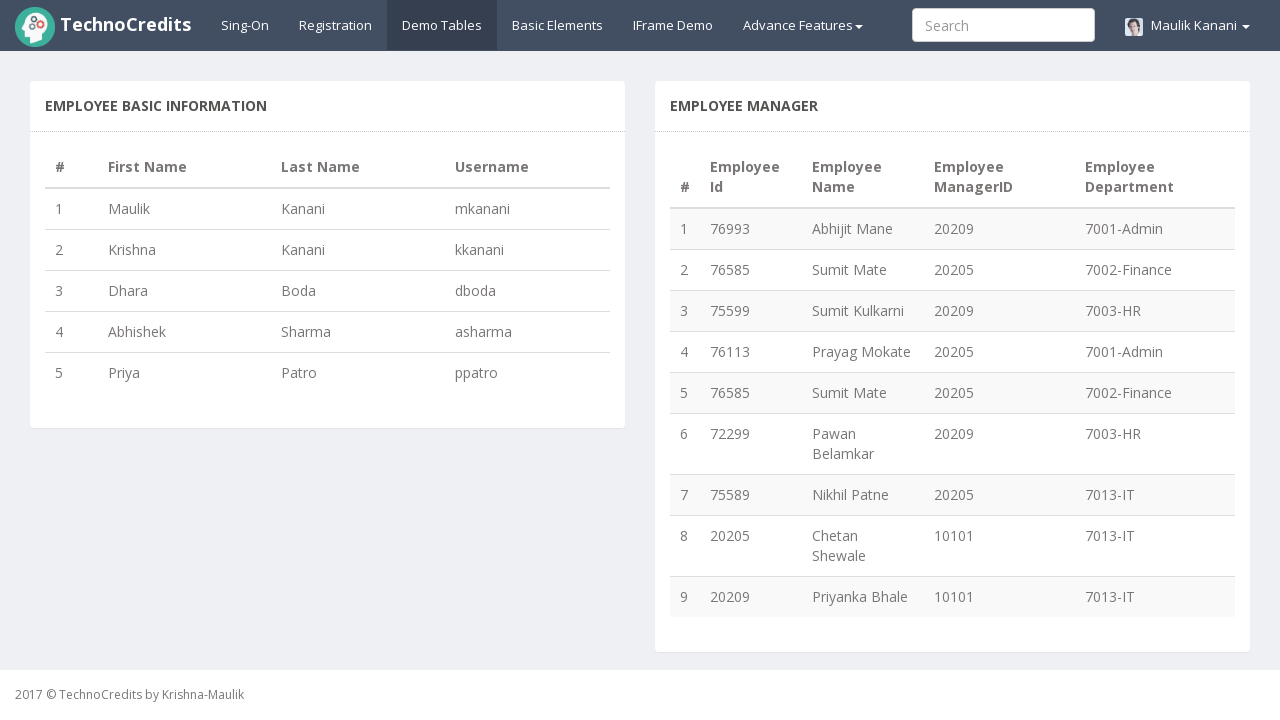

Retrieved department data from row 1 (column 5)
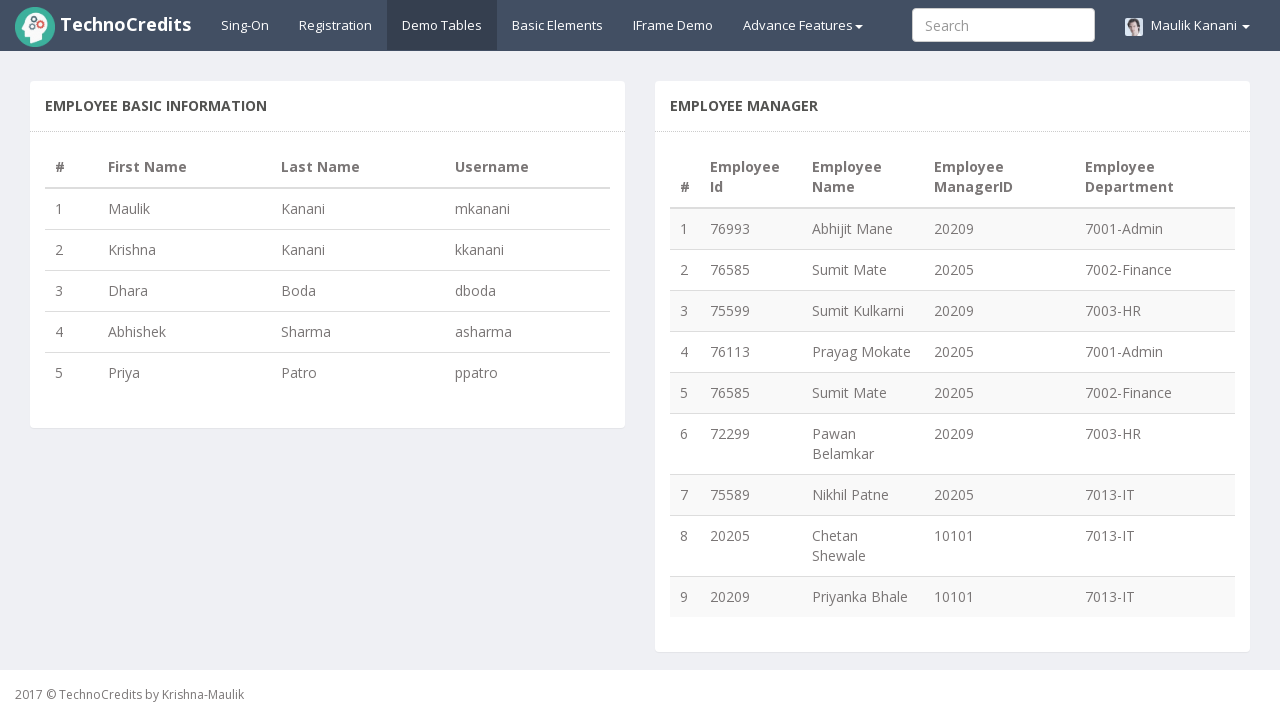

Retrieved department data from row 2 (column 5)
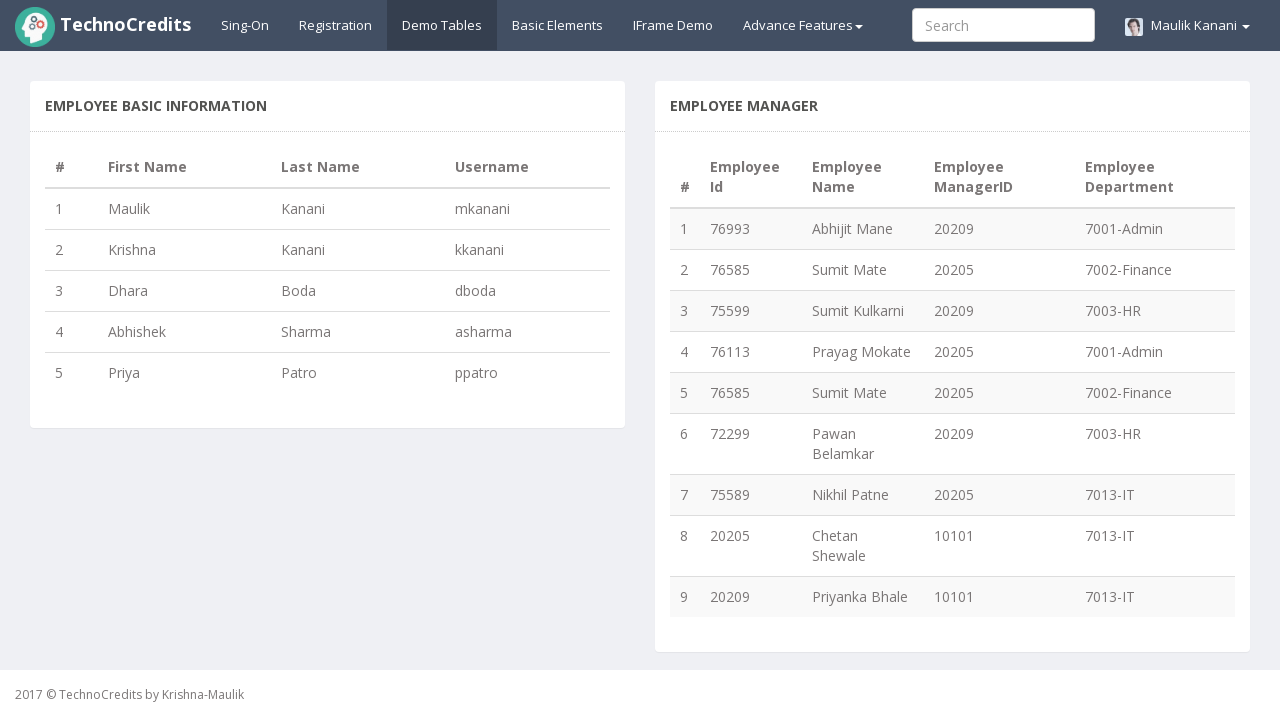

Retrieved department data from row 3 (column 5)
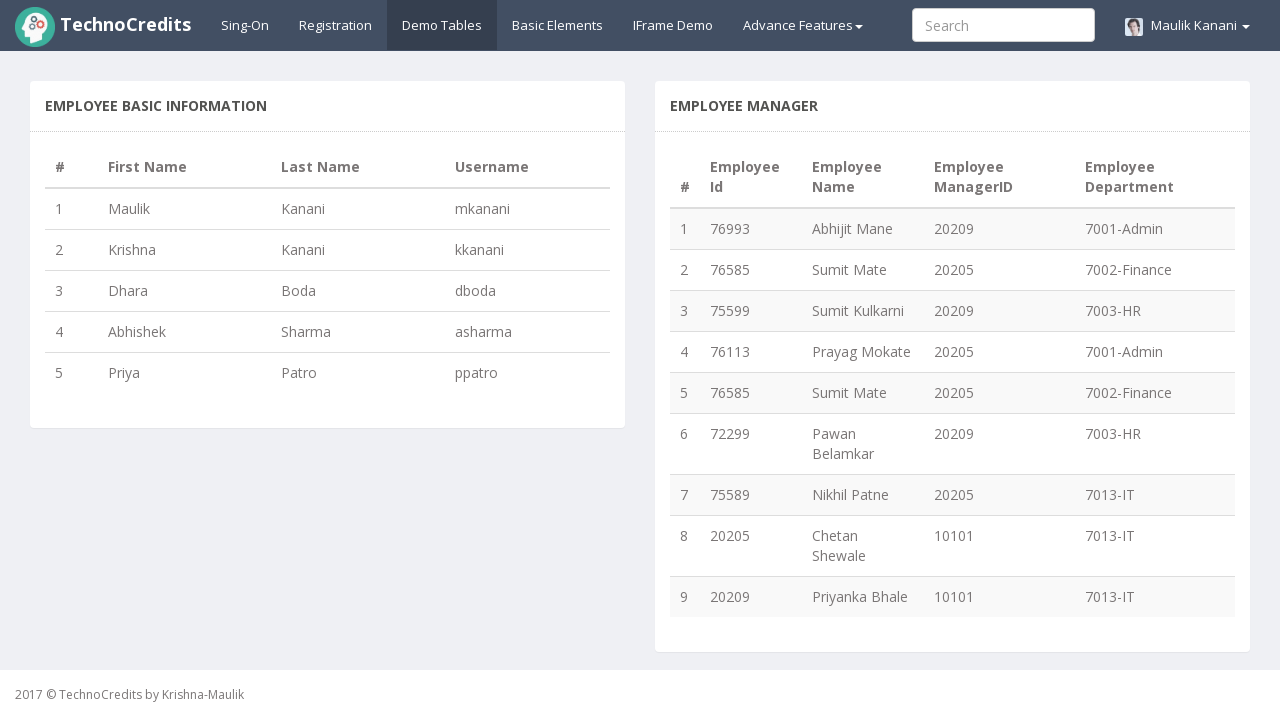

Retrieved department data from row 4 (column 5)
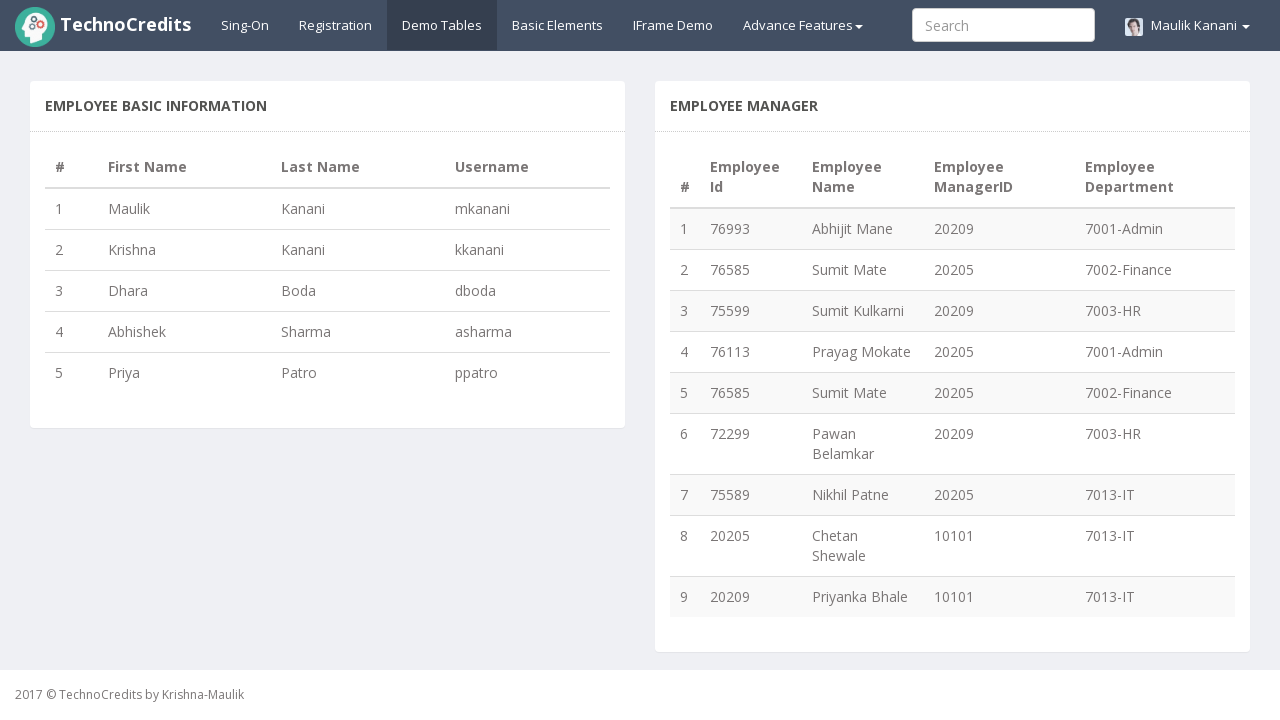

Retrieved department data from row 5 (column 5)
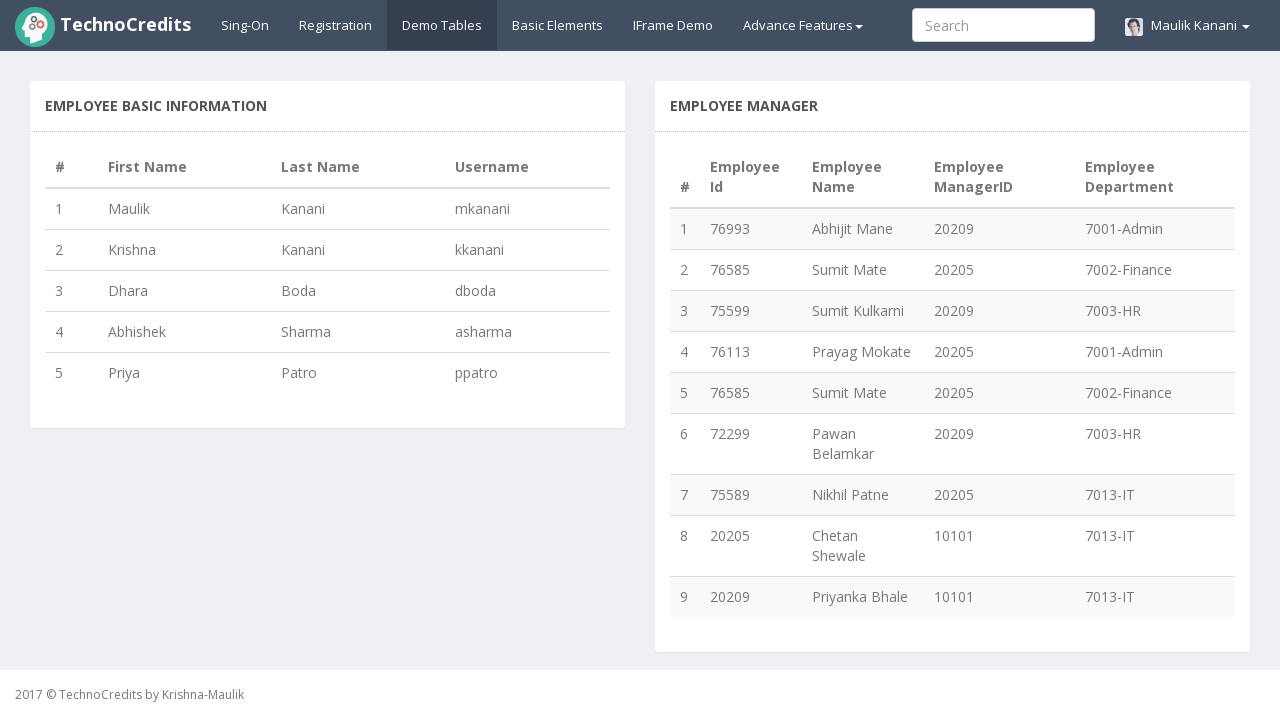

Retrieved department data from row 6 (column 5)
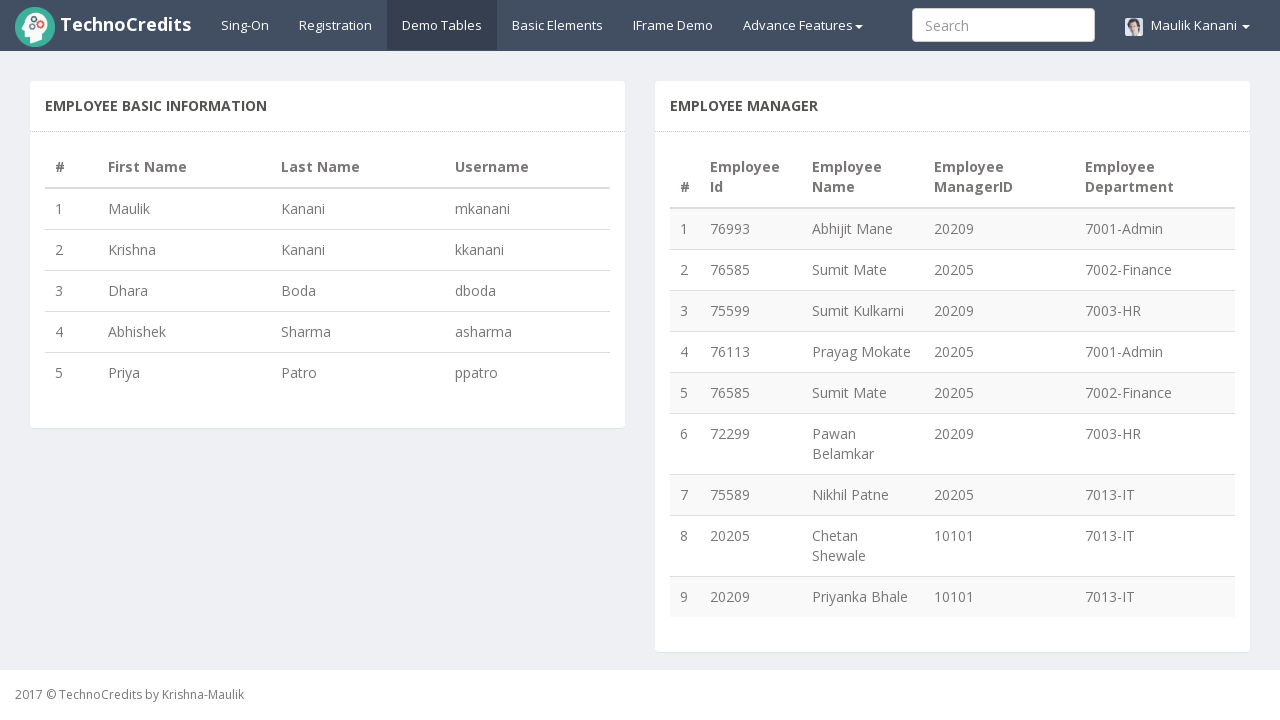

Retrieved department data from row 7 (column 5)
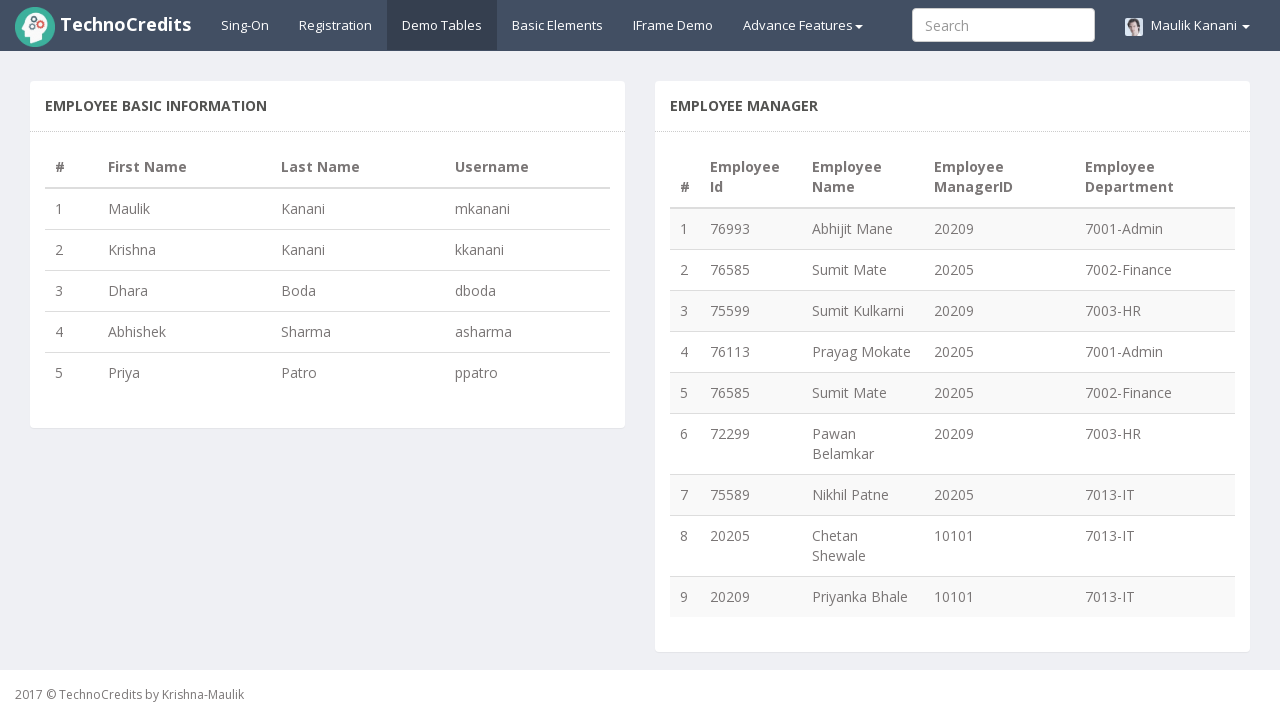

Retrieved department data from row 8 (column 5)
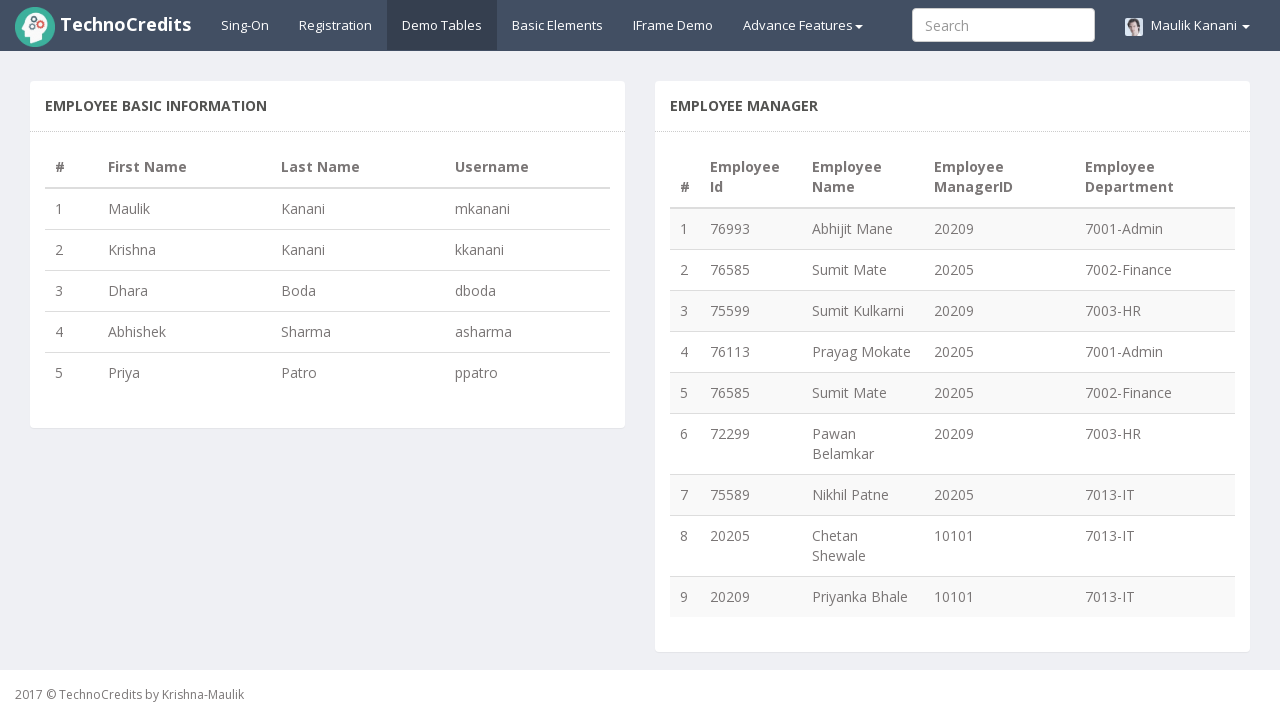

Retrieved department data from row 9 (column 5)
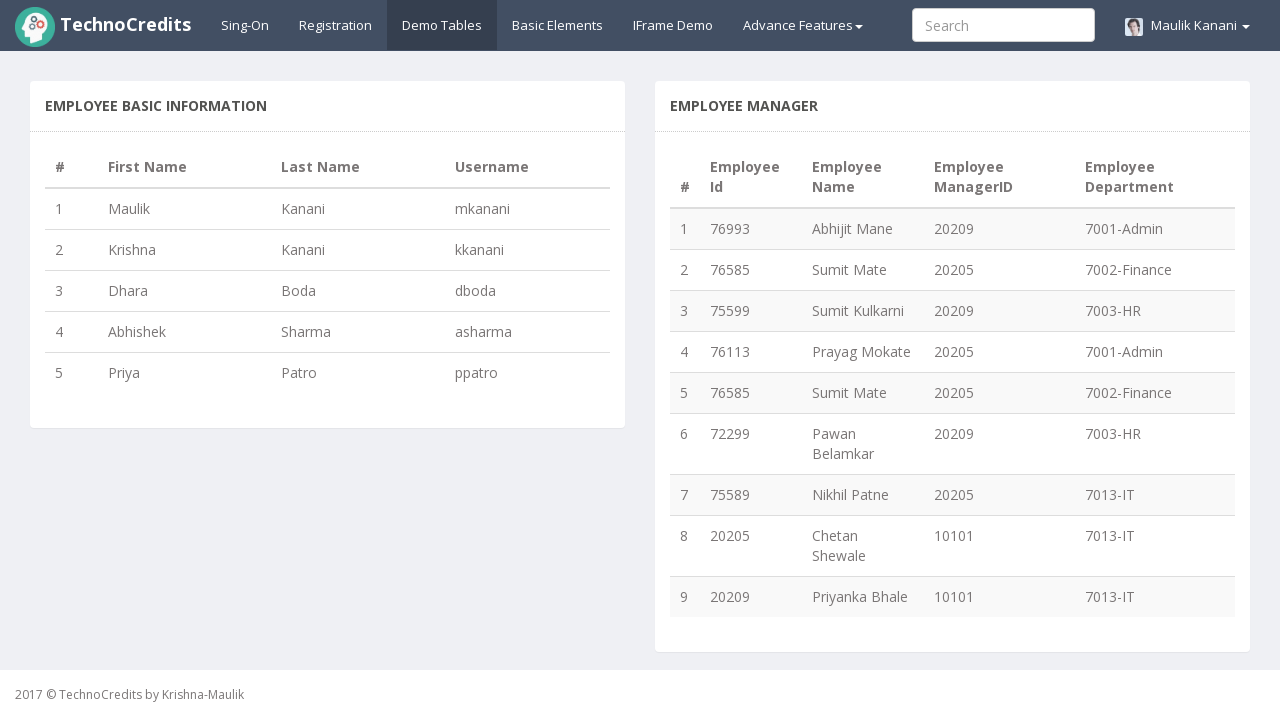

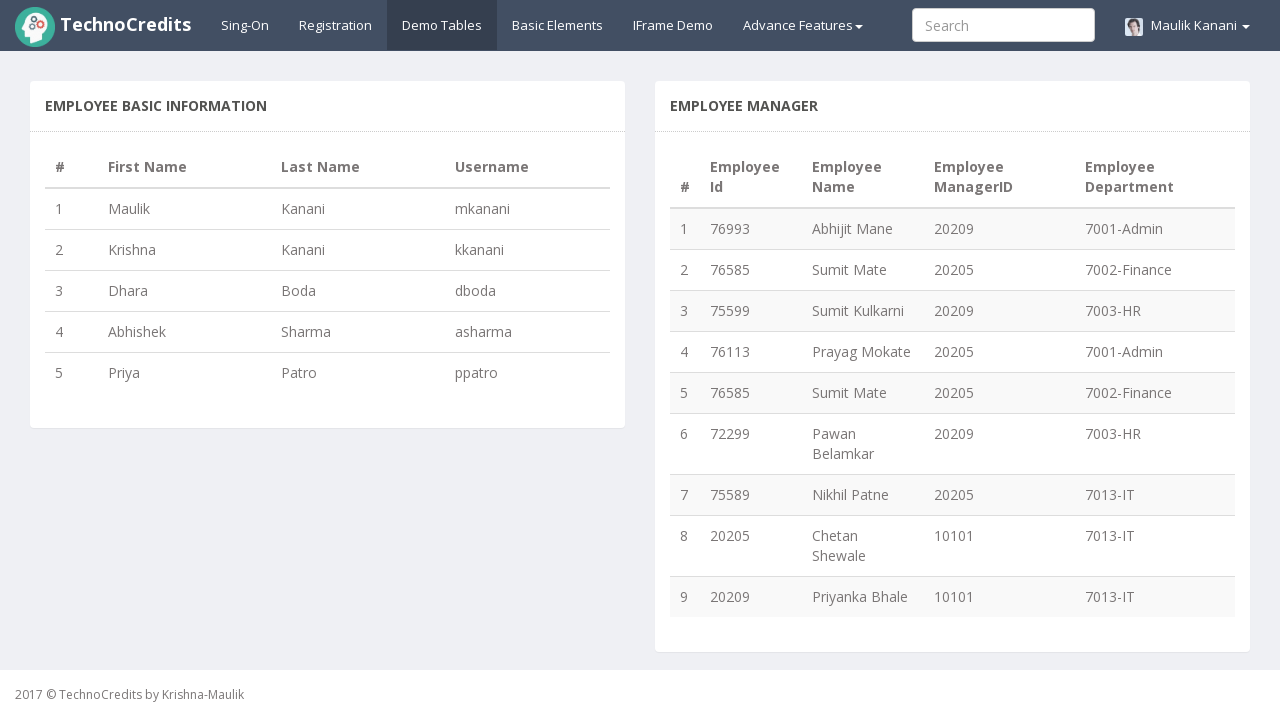